Tests that clicking the success button changes its ID attribute

Starting URL: http://the-internet.herokuapp.com/challenging_dom

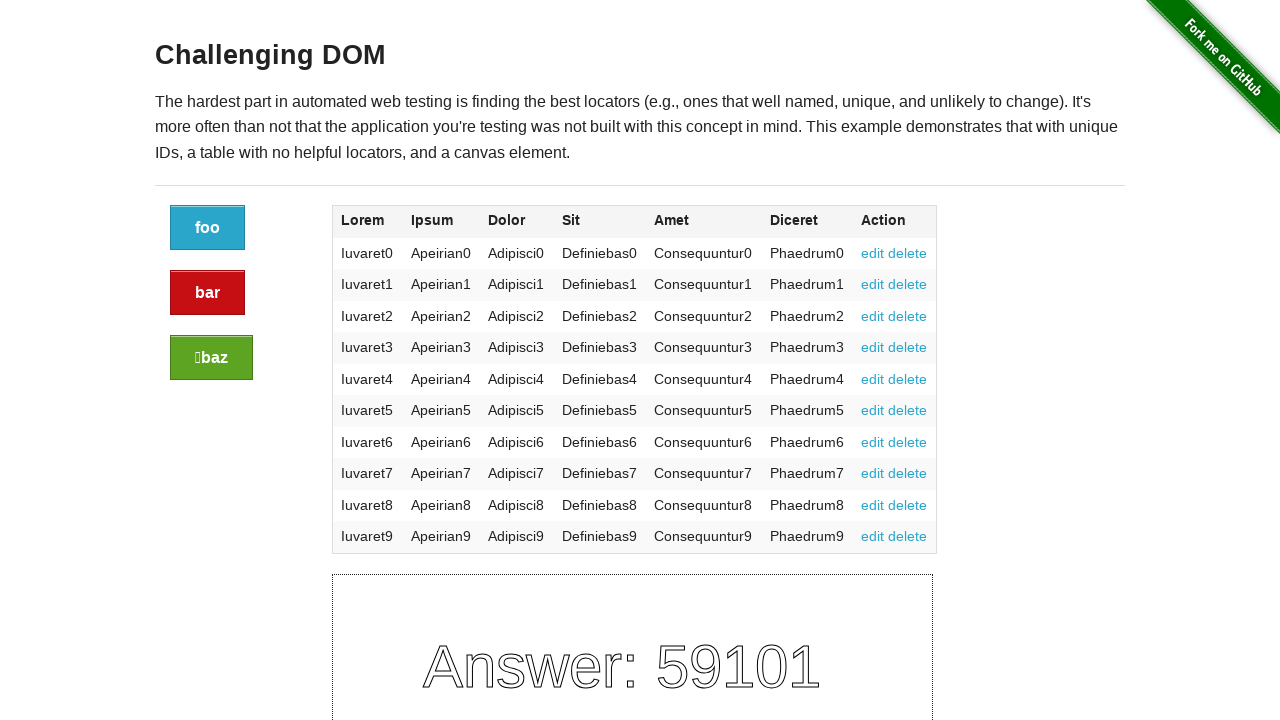

Navigated to the-internet.herokuapp.com/challenging_dom
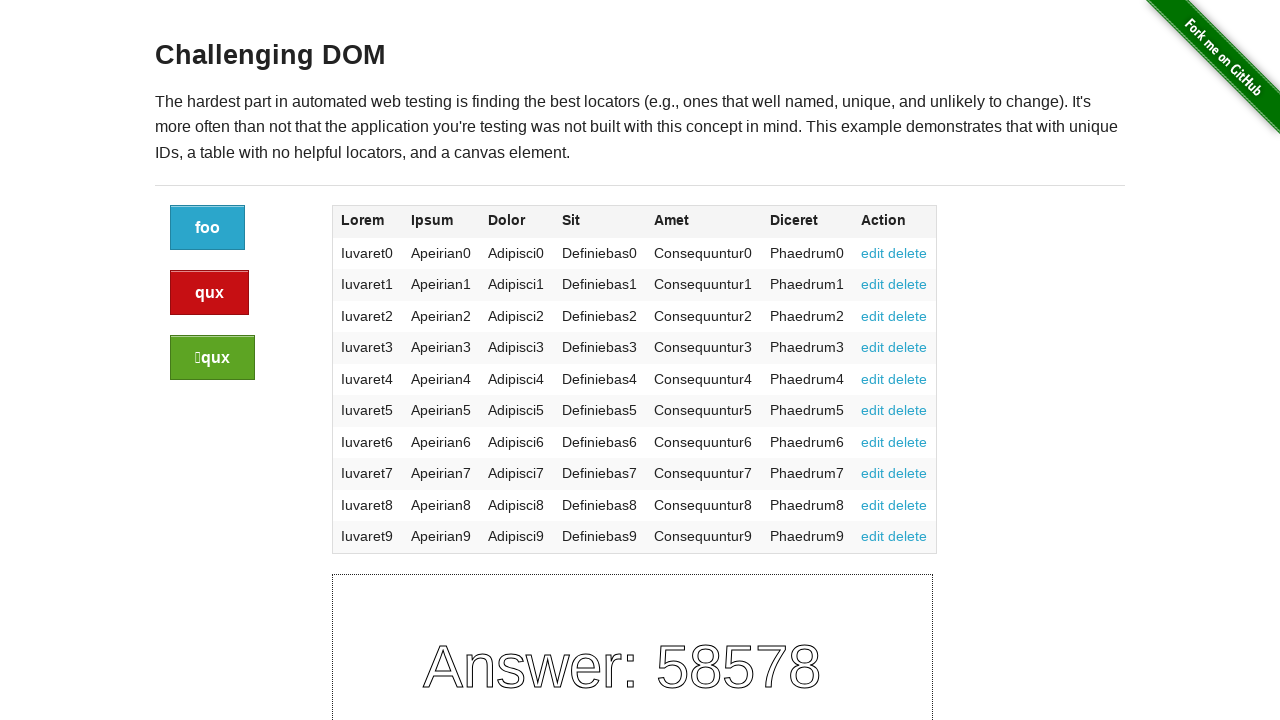

Located the success button element
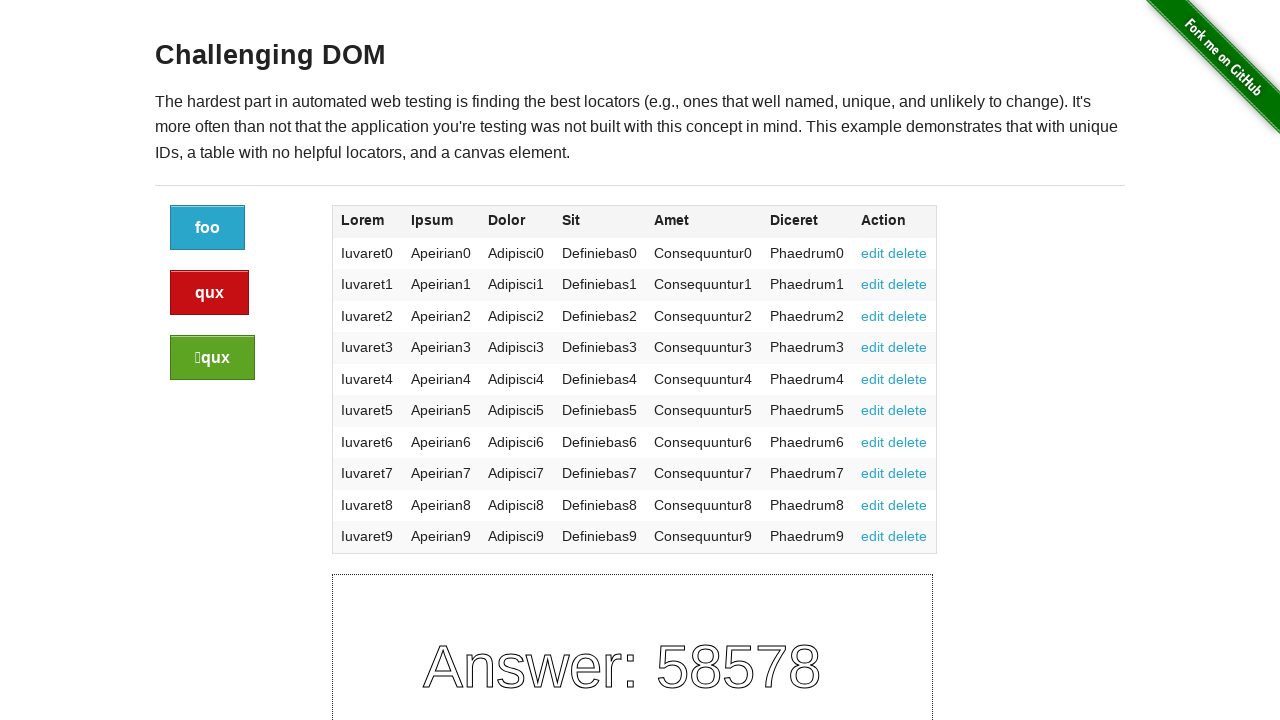

Retrieved initial success button ID: c7ee0cb0-f519-013e-ab95-3a4c055787c1
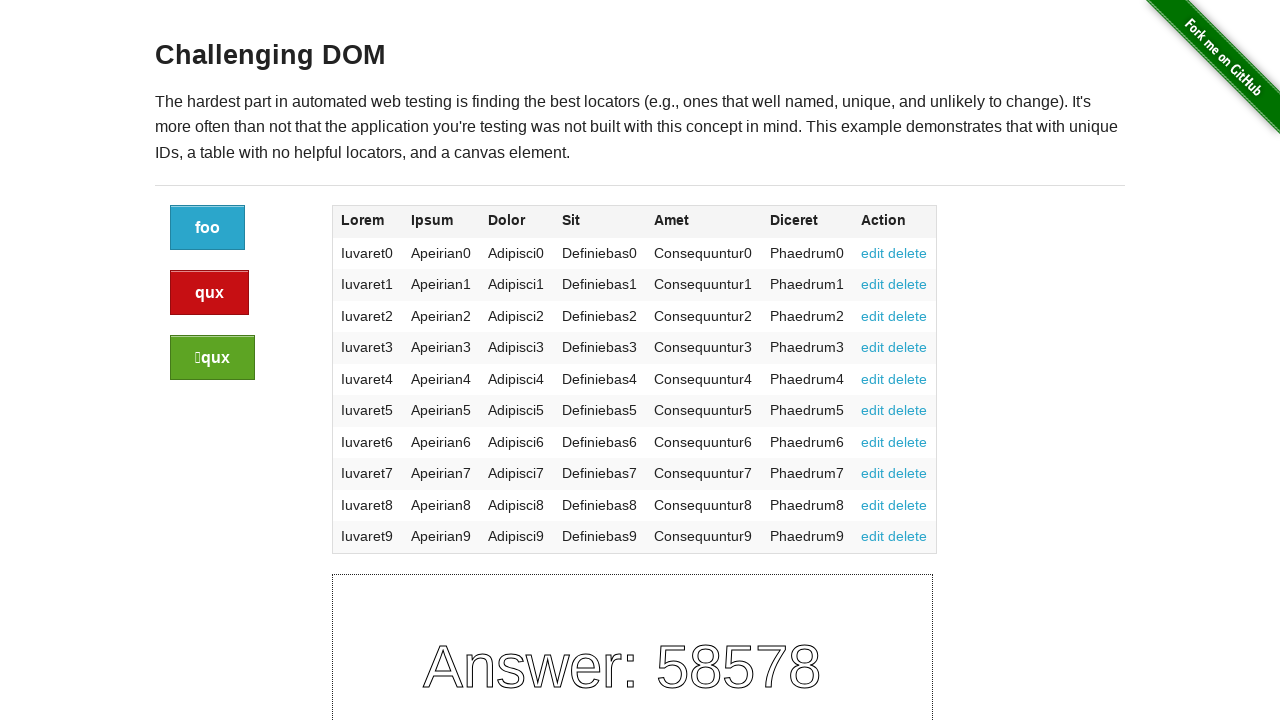

Clicked the success button at (212, 358) on xpath=//div[@class="large-2 columns"]/a[@class="button success"]
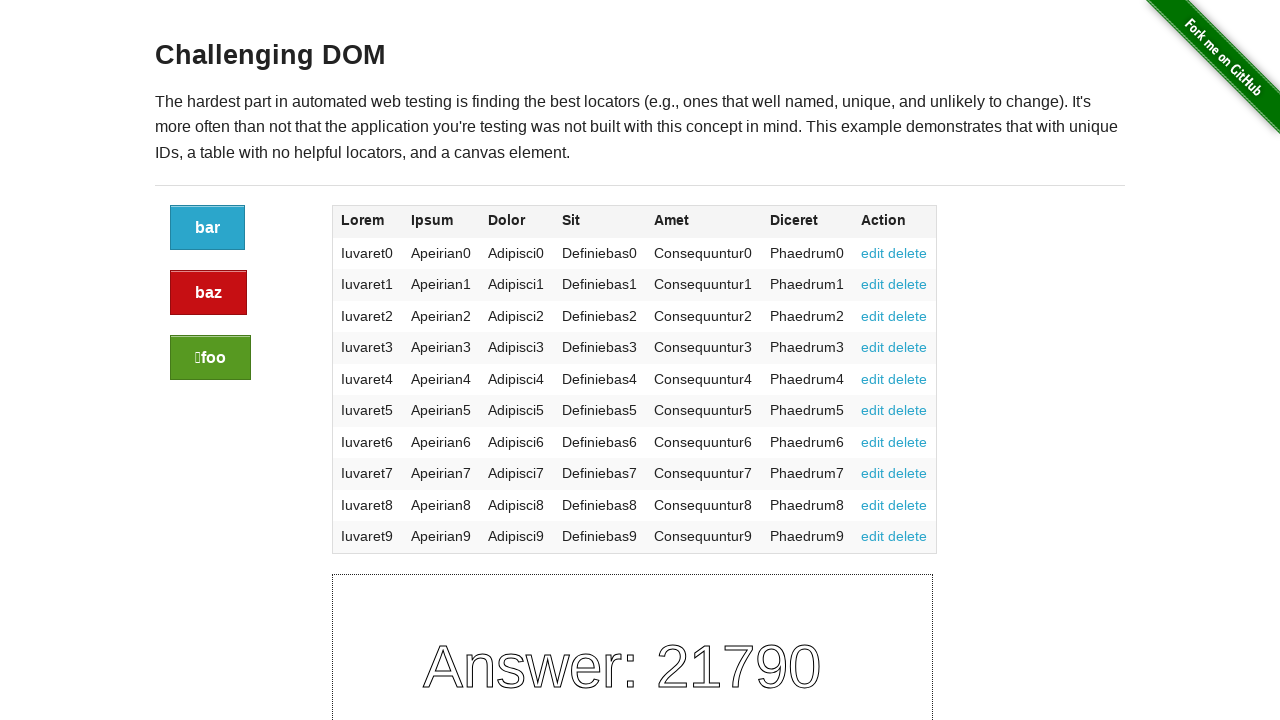

Retrieved new success button ID: c86b5f80-f519-013e-aba9-3a4c055787c1
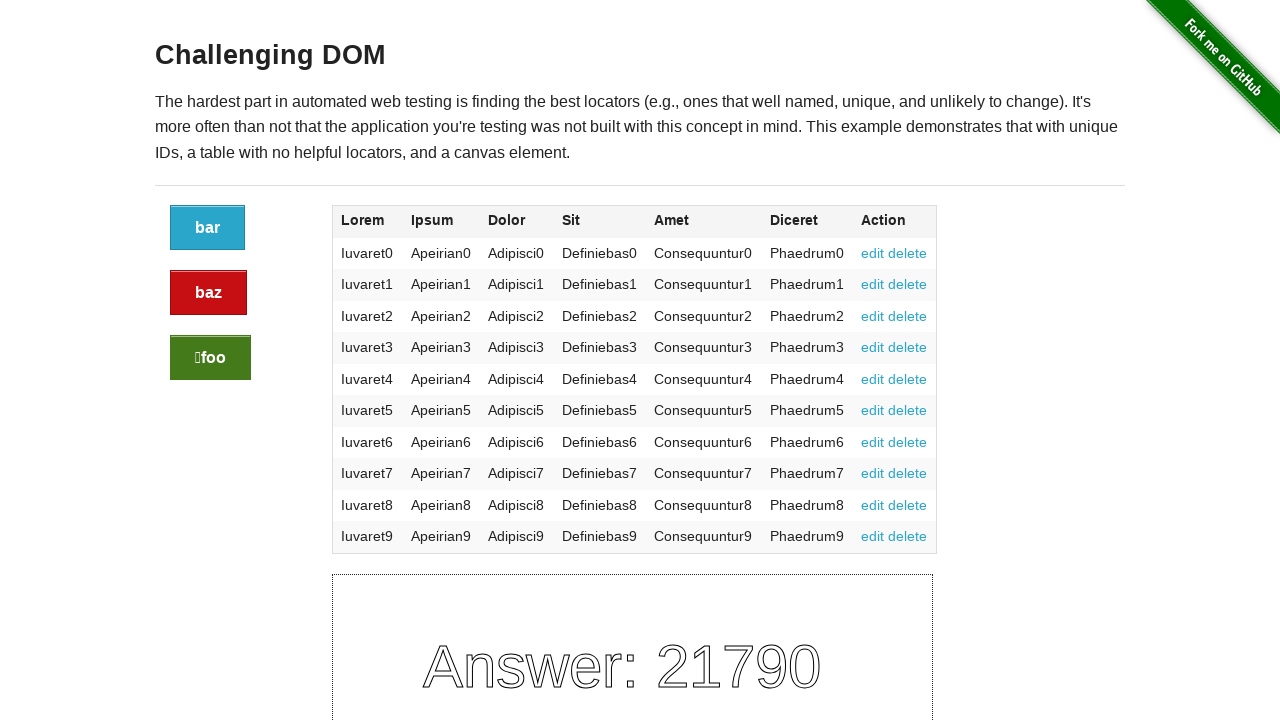

Verified button ID changed from c7ee0cb0-f519-013e-ab95-3a4c055787c1 to c86b5f80-f519-013e-aba9-3a4c055787c1
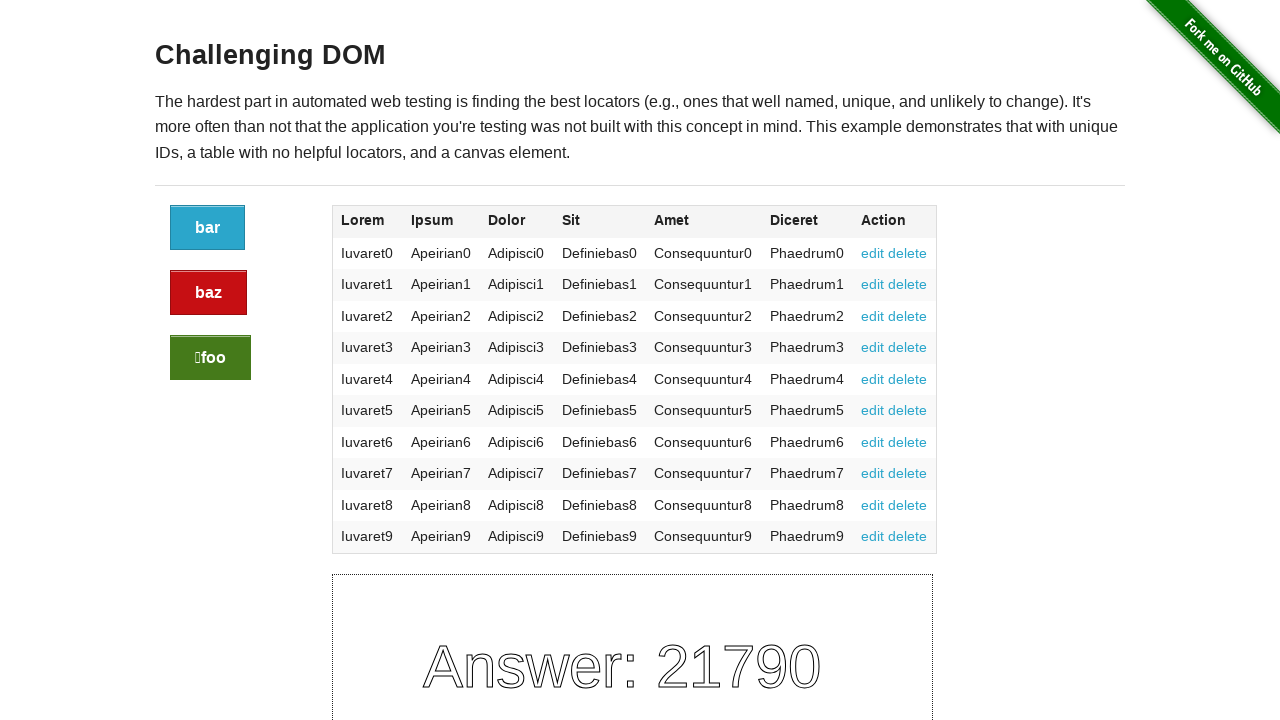

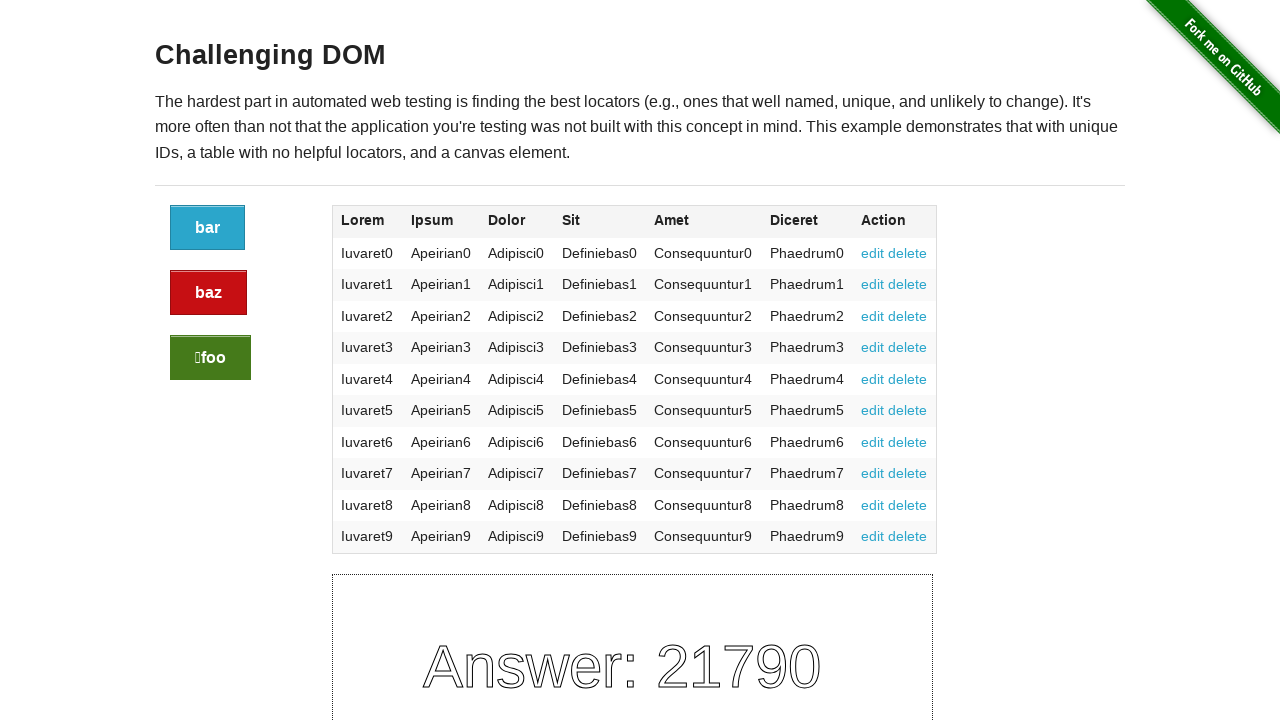